Solves a math problem by extracting a value from an element attribute, calculating the result, and submitting the form with robot verification checkboxes

Starting URL: http://suninjuly.github.io/get_attribute.html

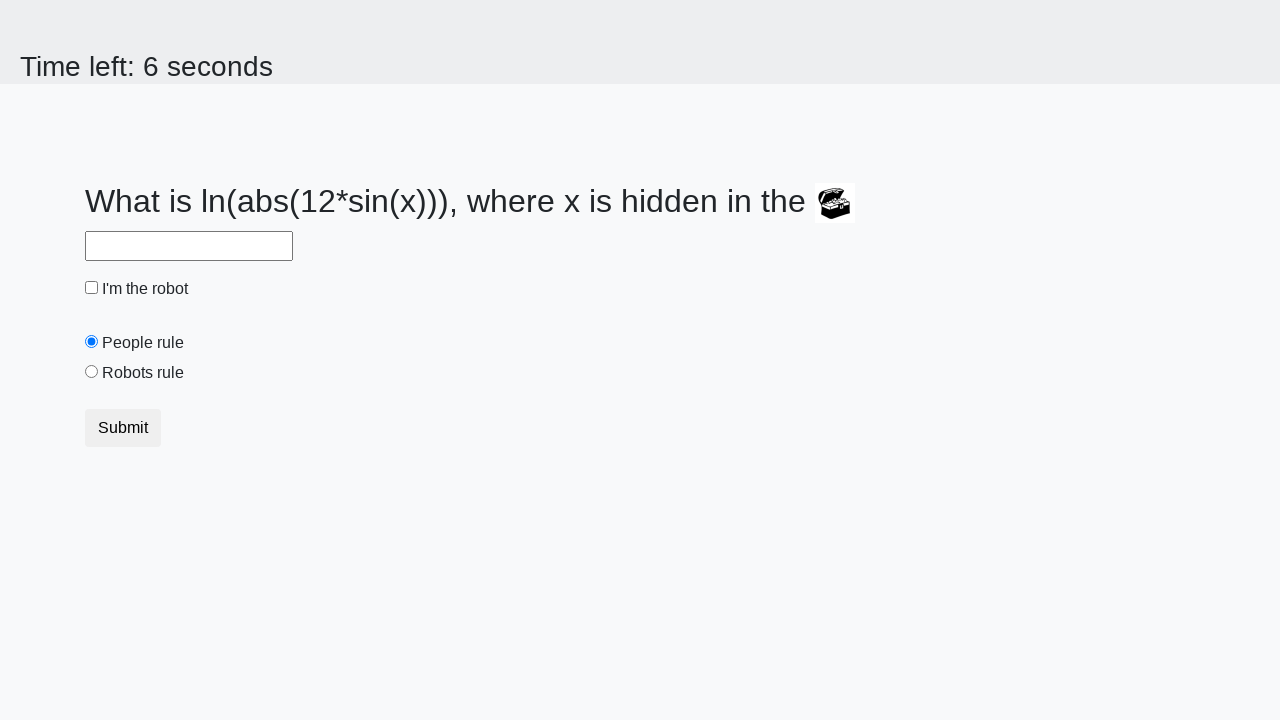

Located the treasure element
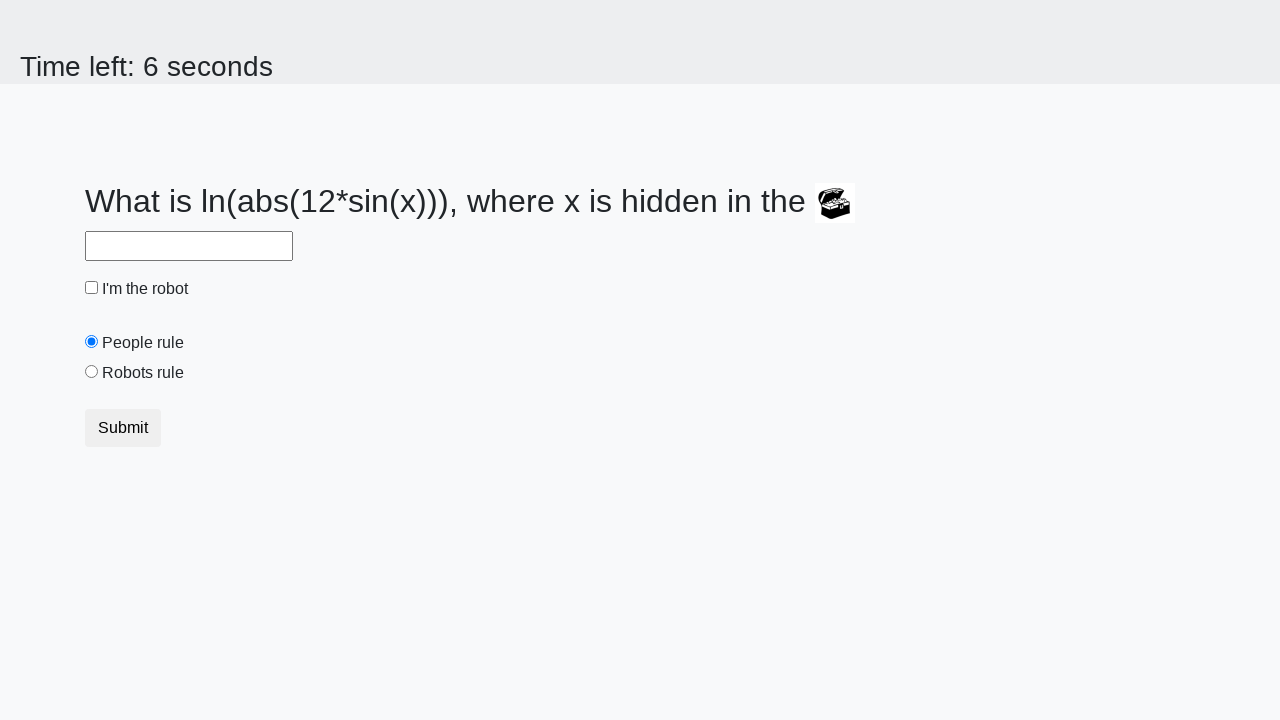

Extracted valuex attribute: 383
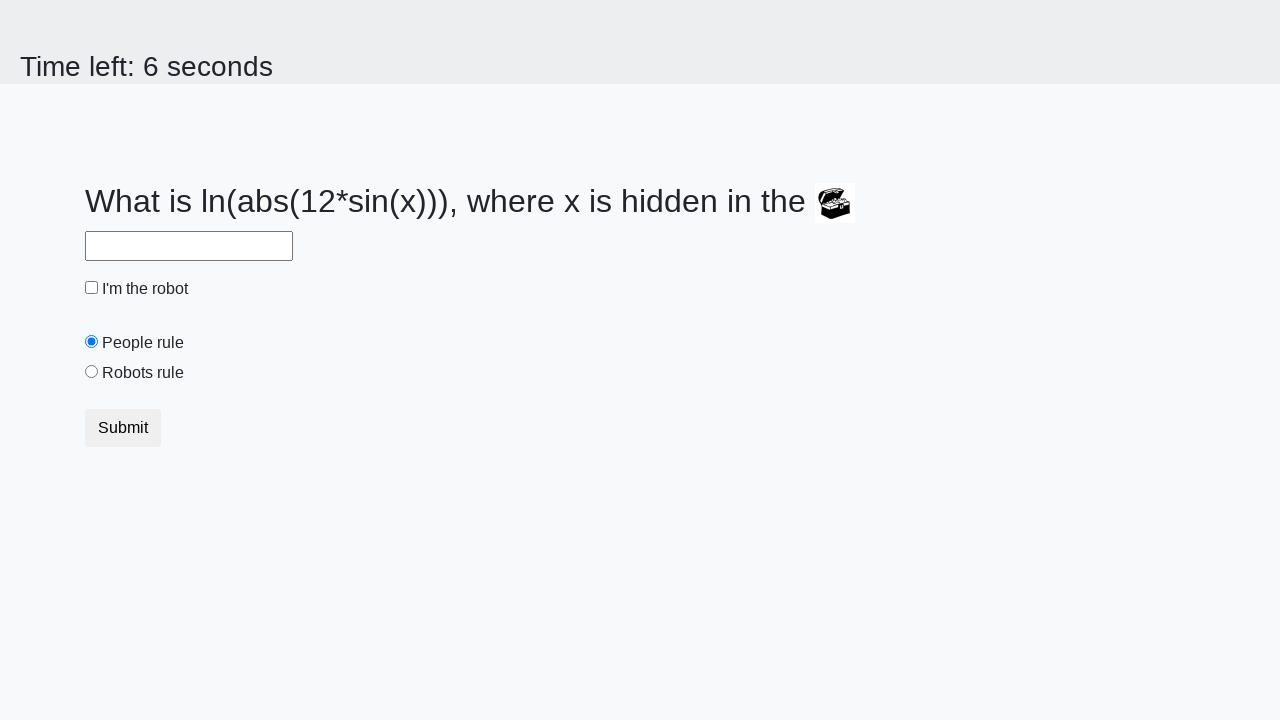

Calculated solution using math formula: 1.1788153689092367
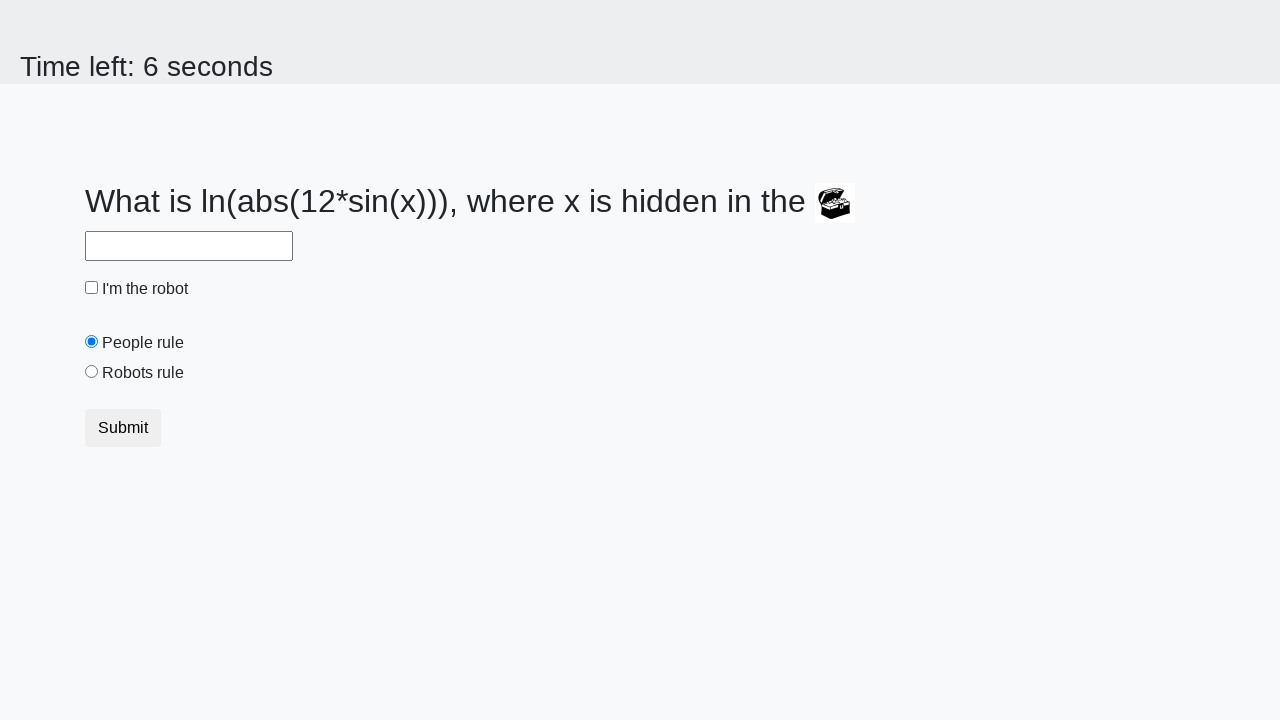

Filled answer field with calculated value on #answer
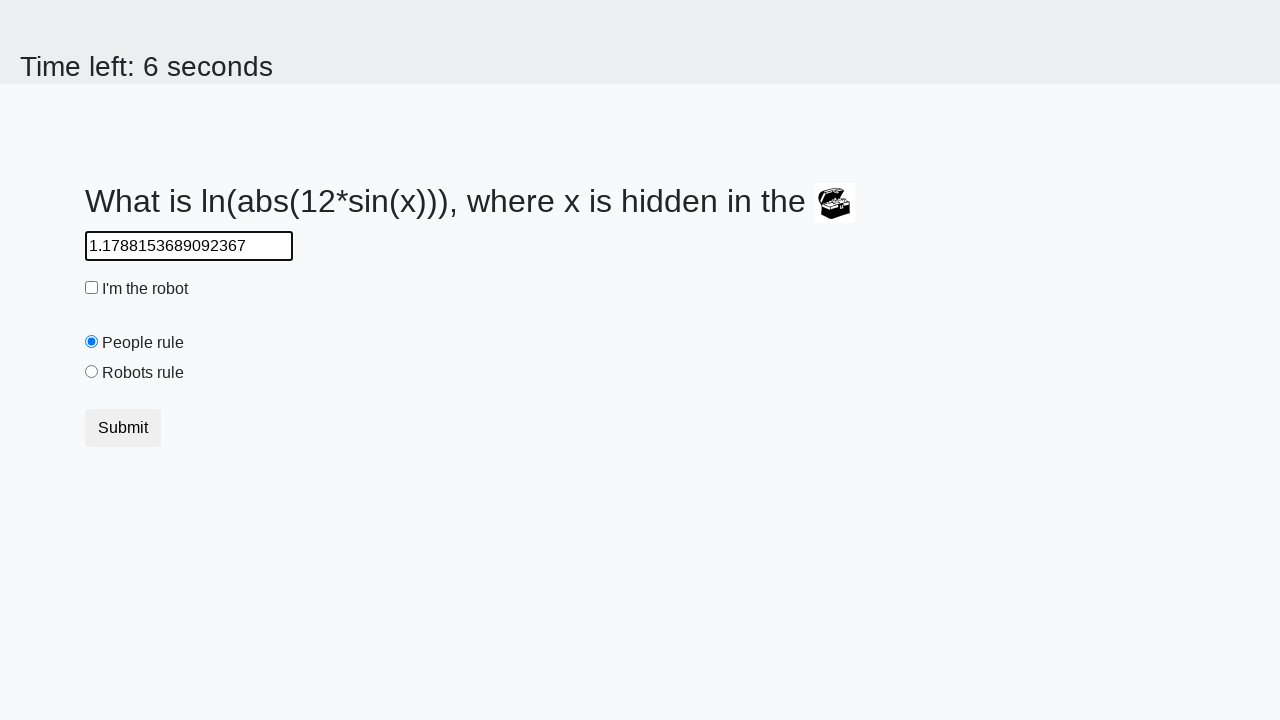

Clicked robot checkbox at (92, 288) on #robotCheckbox
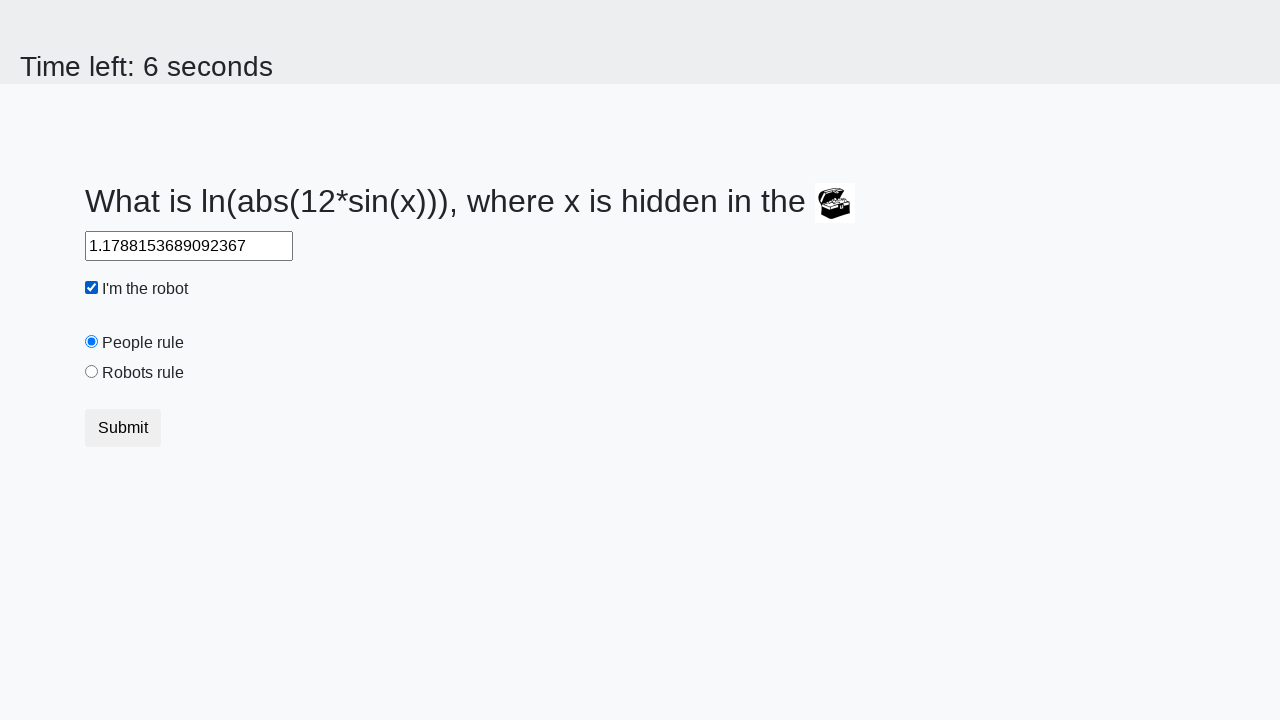

Selected robots rule radio button at (92, 372) on #robotsRule
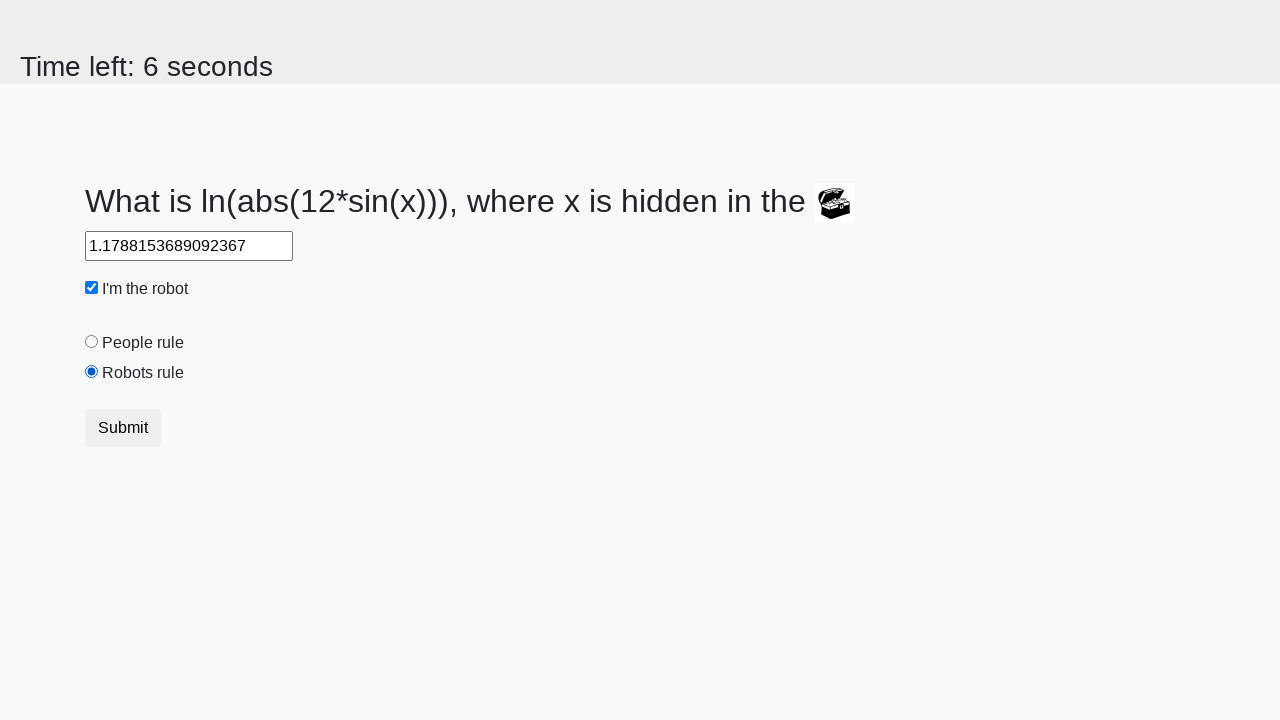

Submitted the form at (123, 428) on button.btn
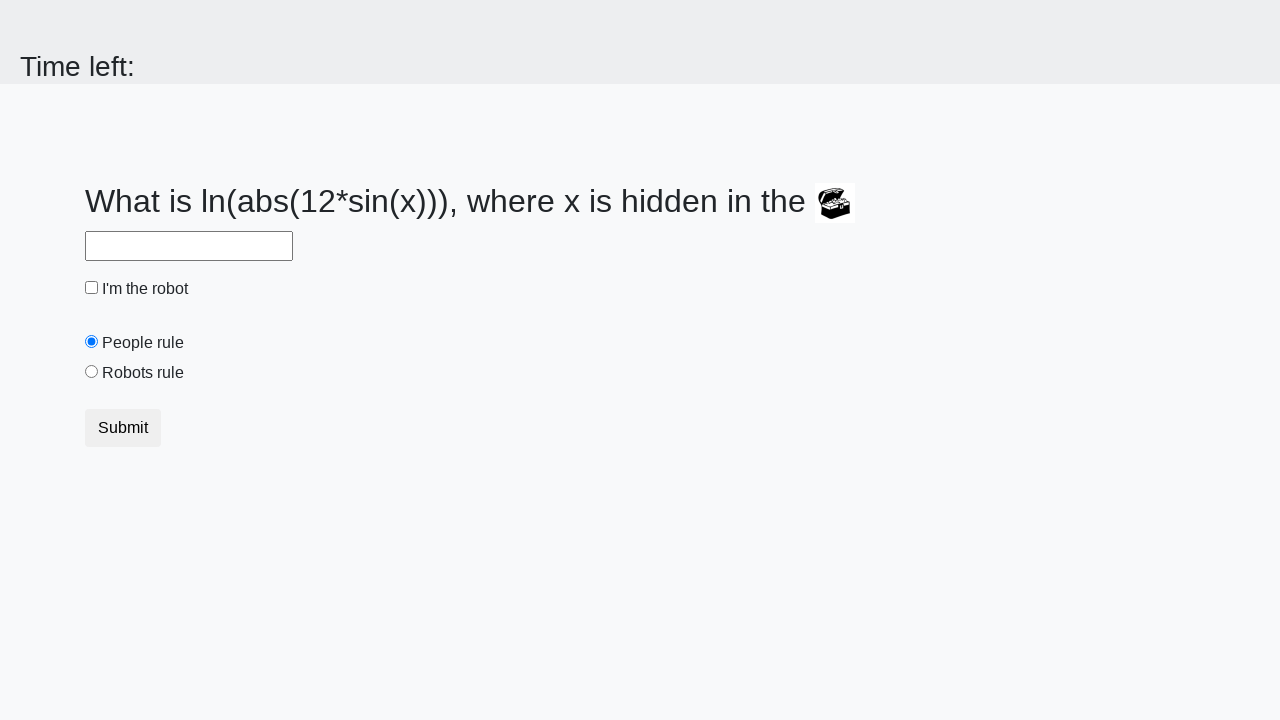

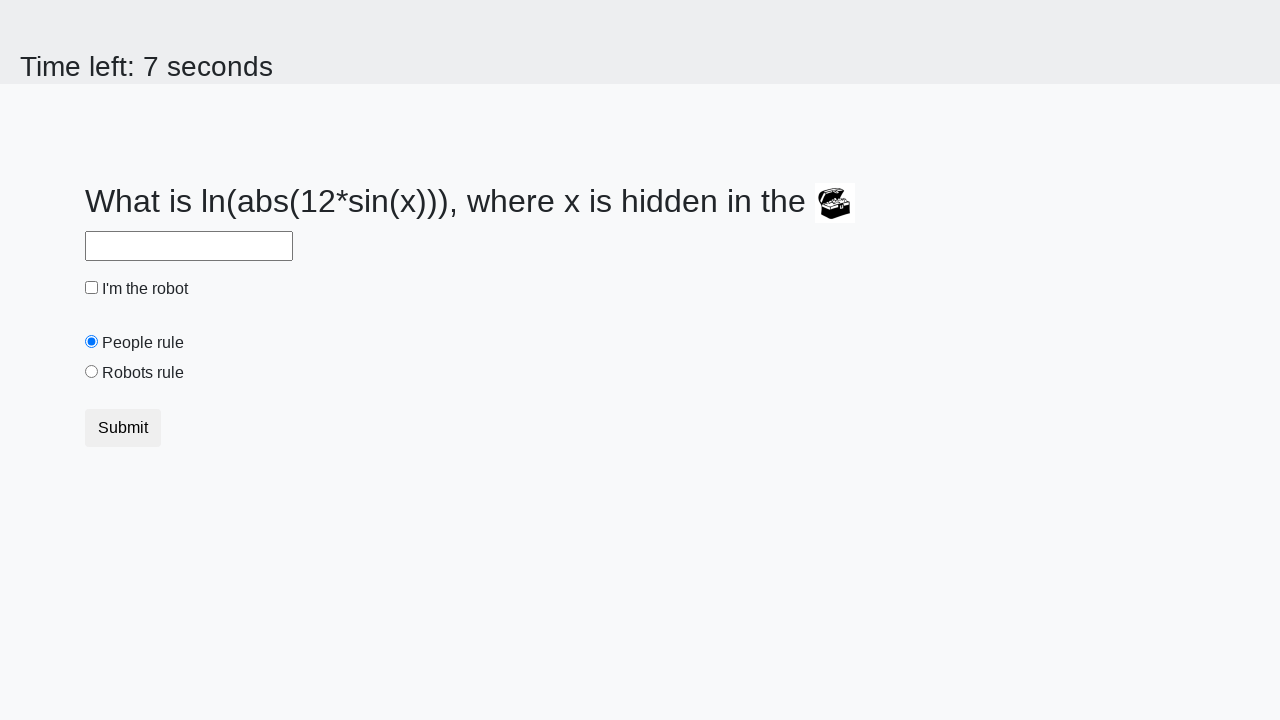